Tests drag and drop functionality within an iframe by dragging an element to a drop target

Starting URL: https://jqueryui.com/droppable/

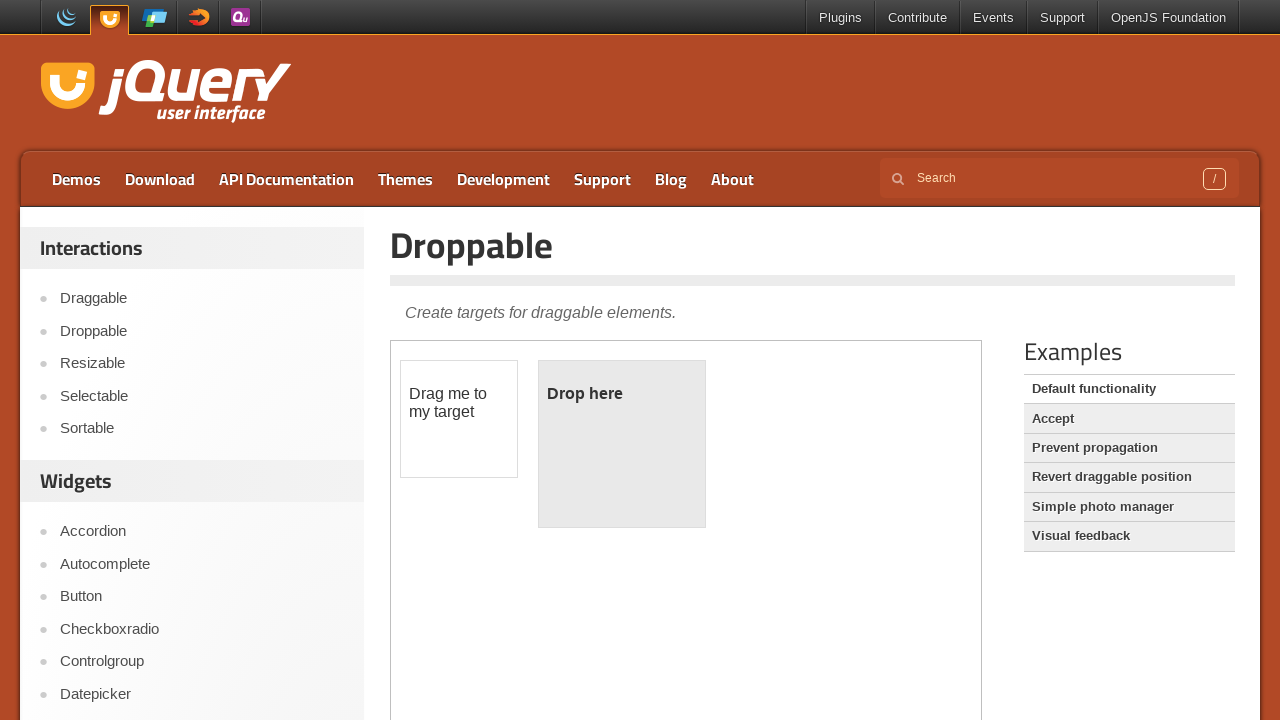

Located the demo iframe
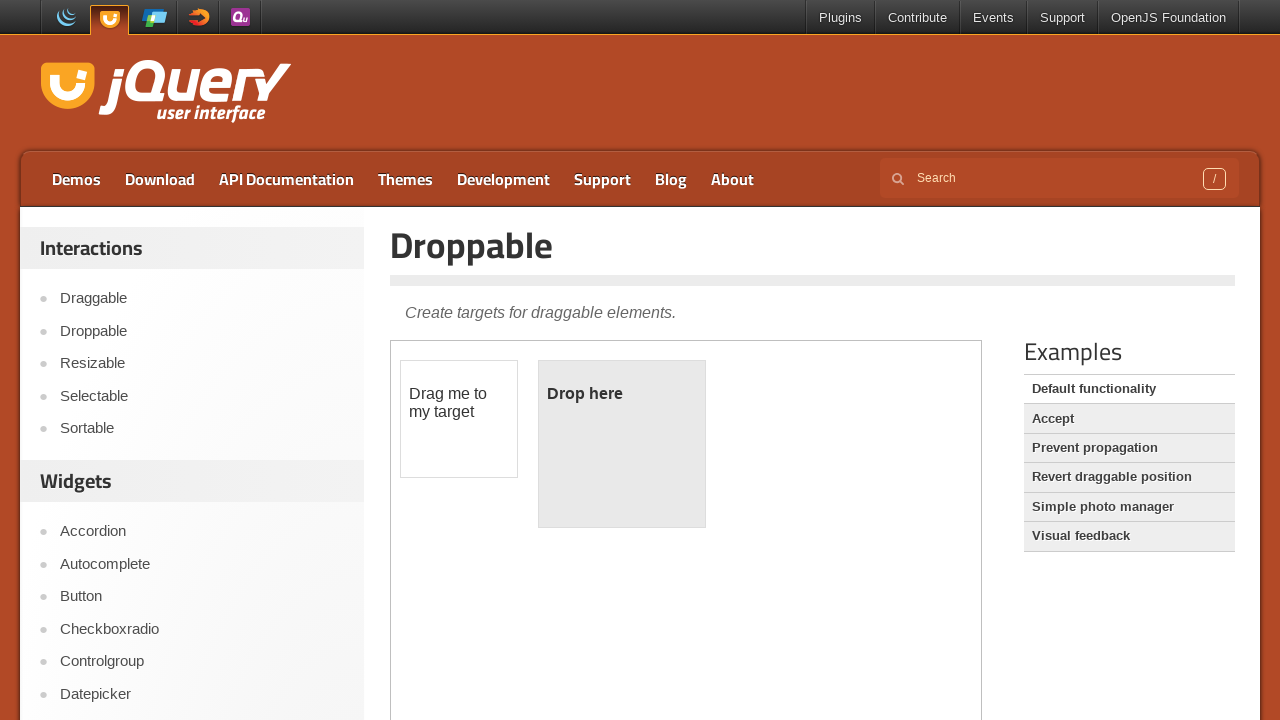

Located the draggable element within the iframe
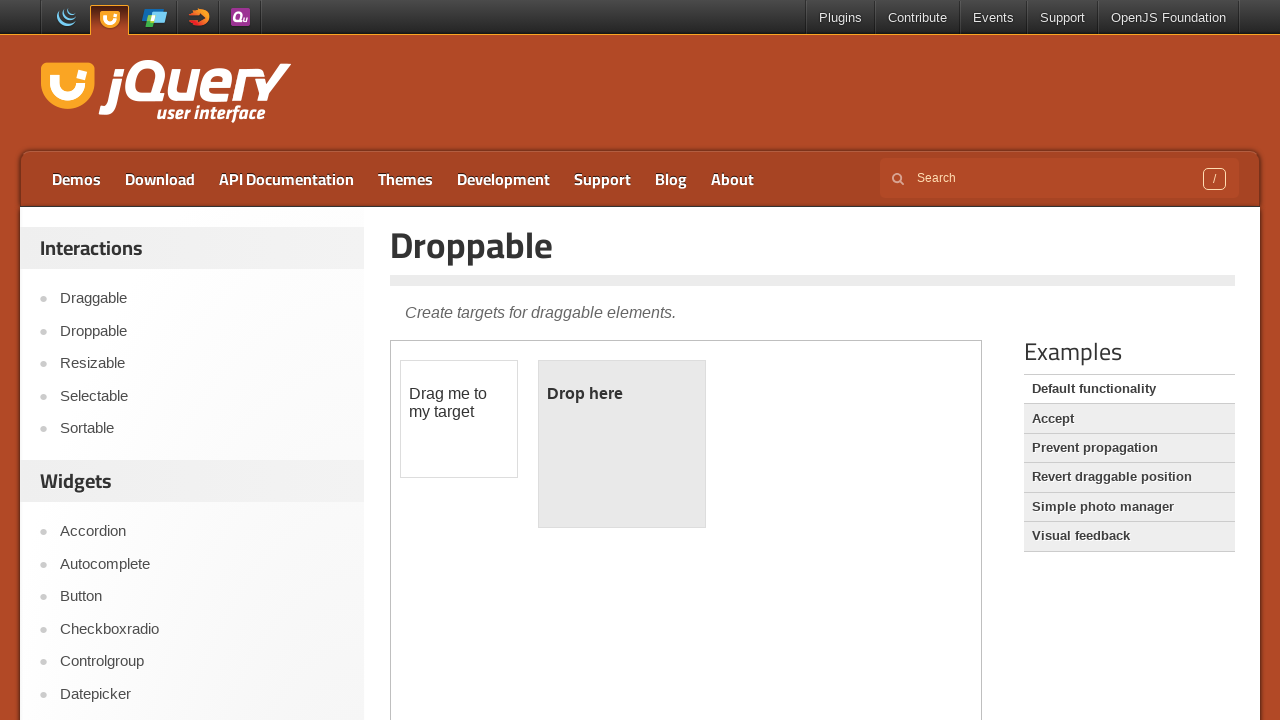

Located the droppable target element within the iframe
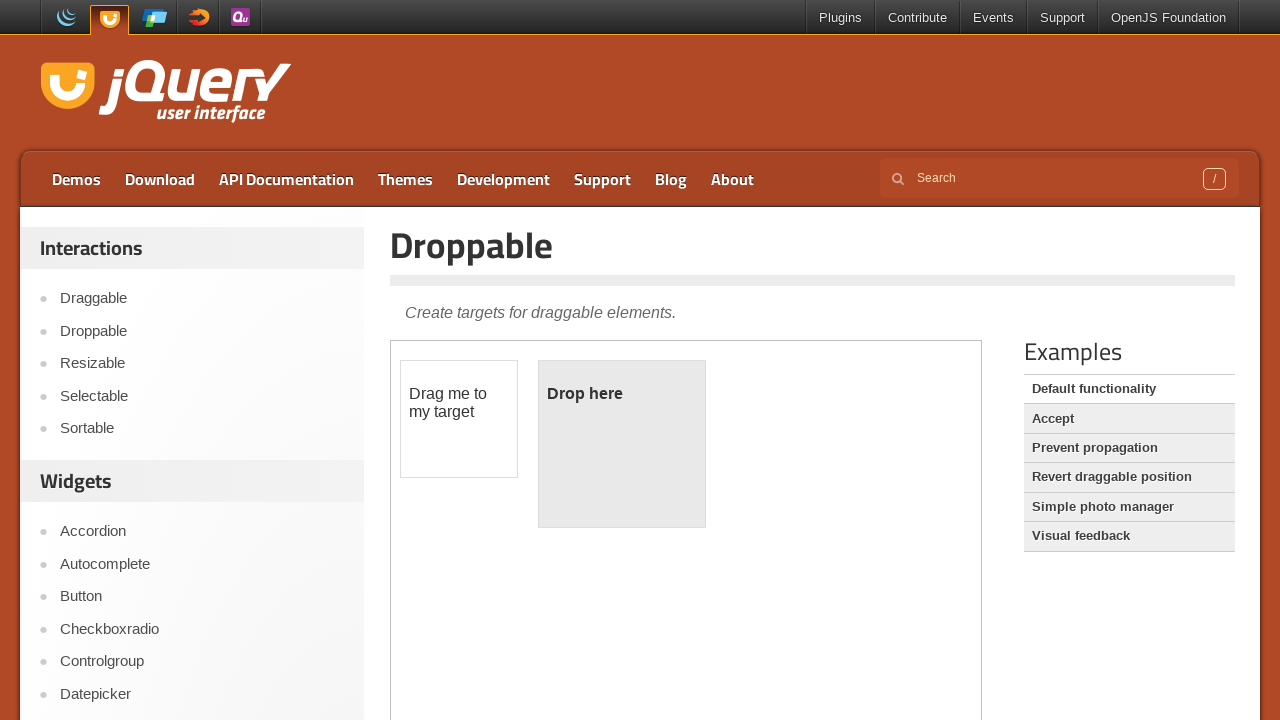

Dragged the draggable element to the droppable target at (622, 444)
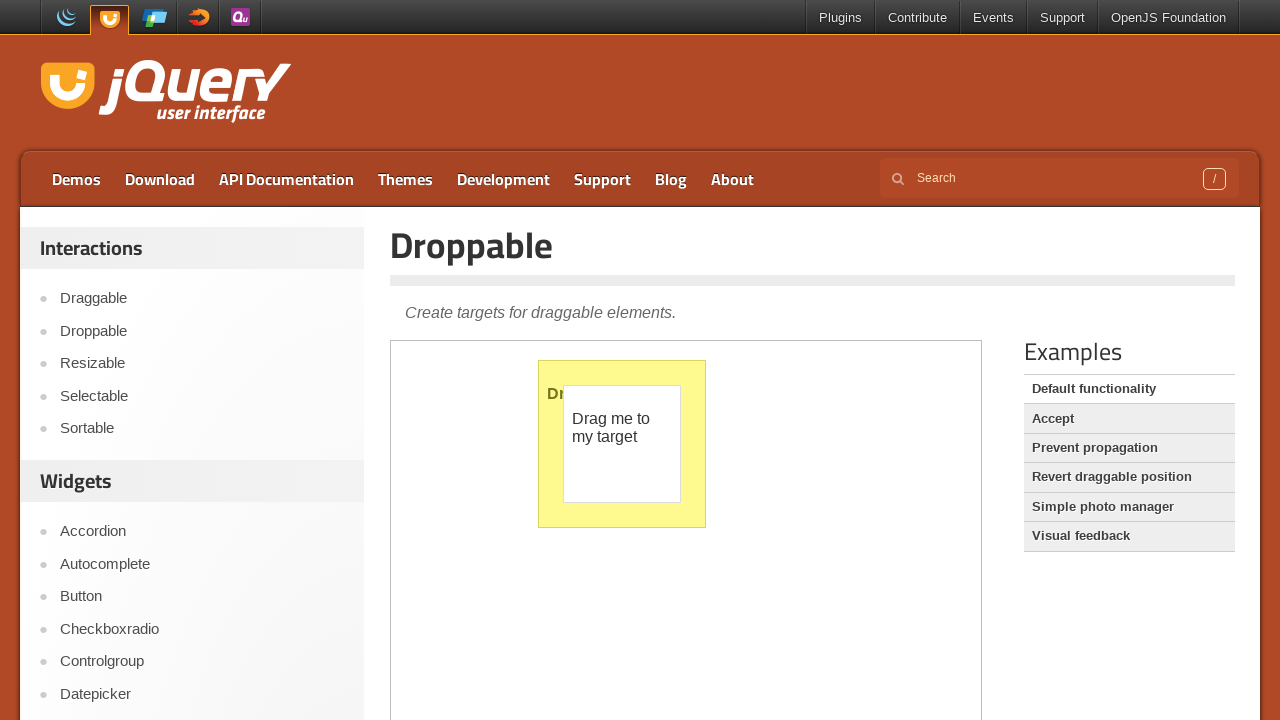

Counted div elements in main page: 138
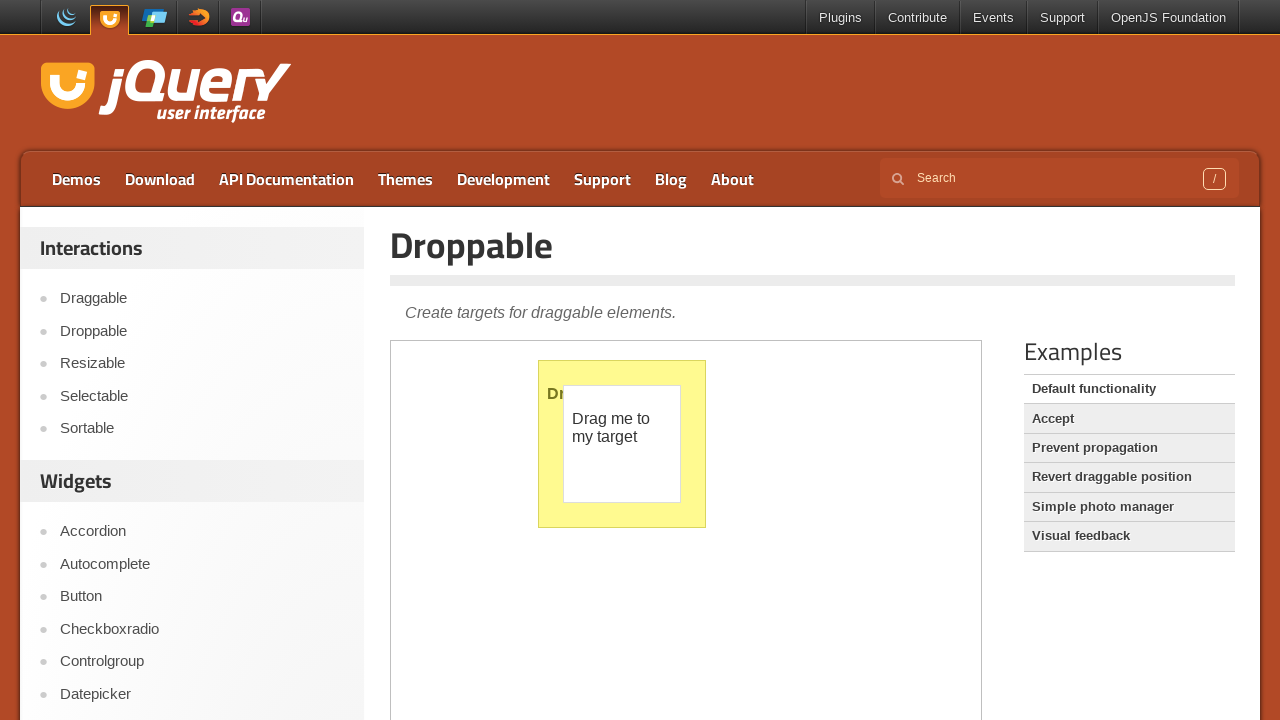

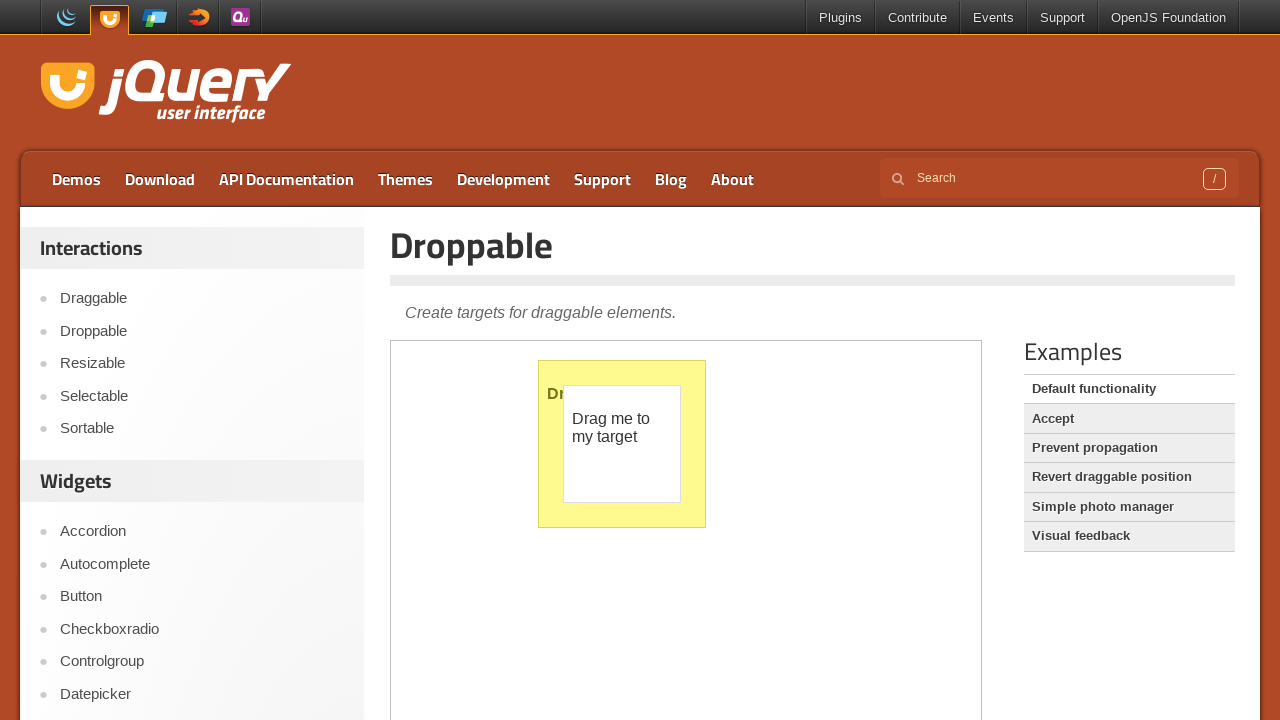